Tests selecting an option from a dropdown menu and waits for a confirmation message to appear with the selected value

Starting URL: https://eviltester.github.io/supportclasses/

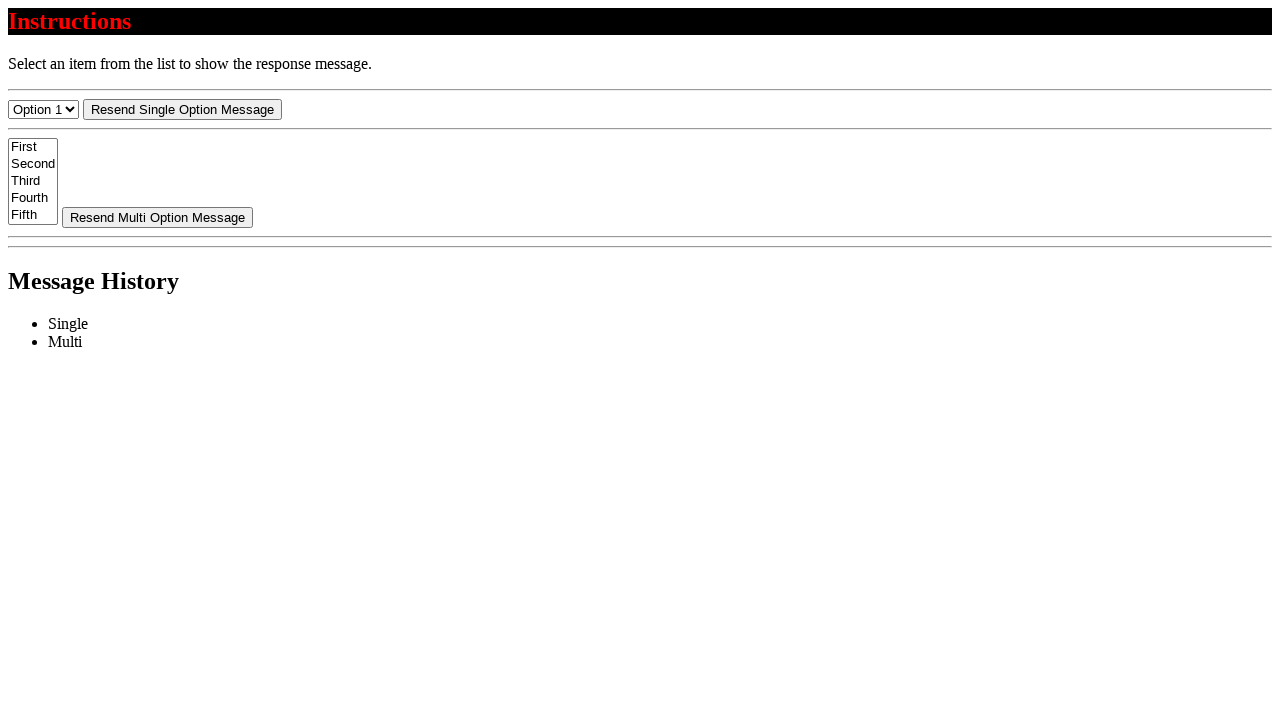

Navigated to https://eviltester.github.io/supportclasses/
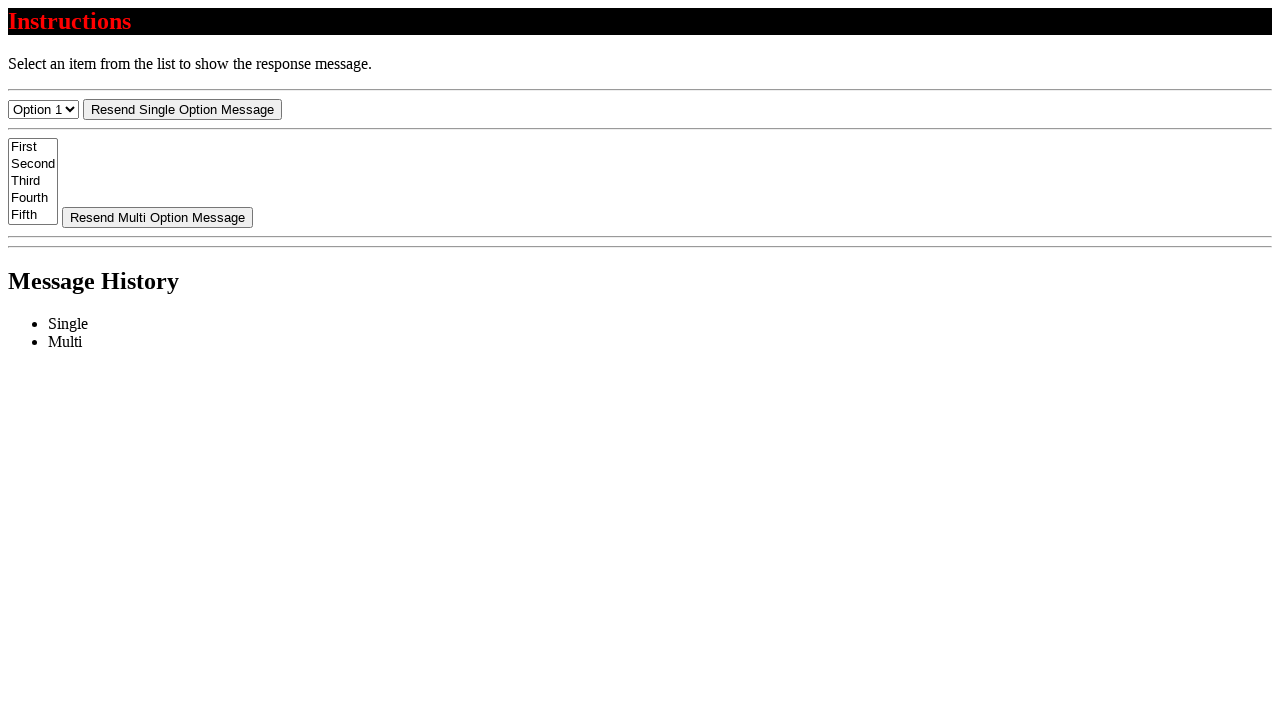

Selected 'Option 2' from the dropdown menu on #select-menu
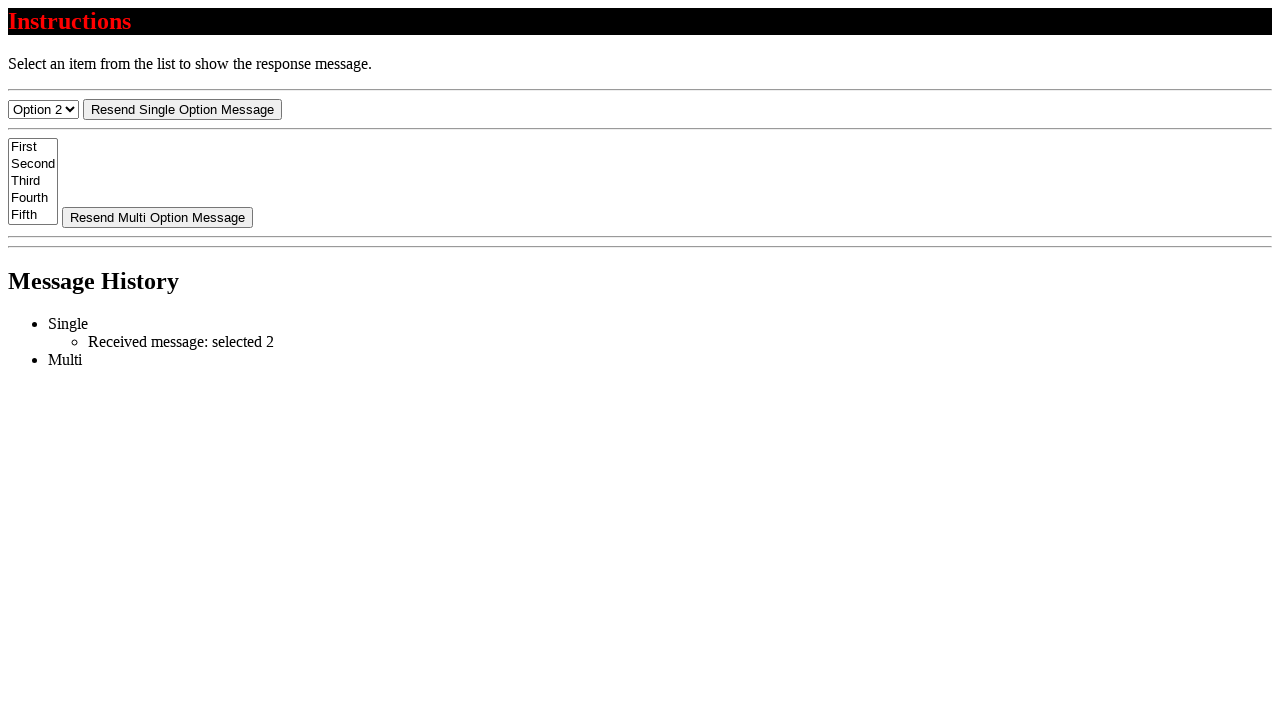

Confirmation message appeared with 'Received message: selected 2'
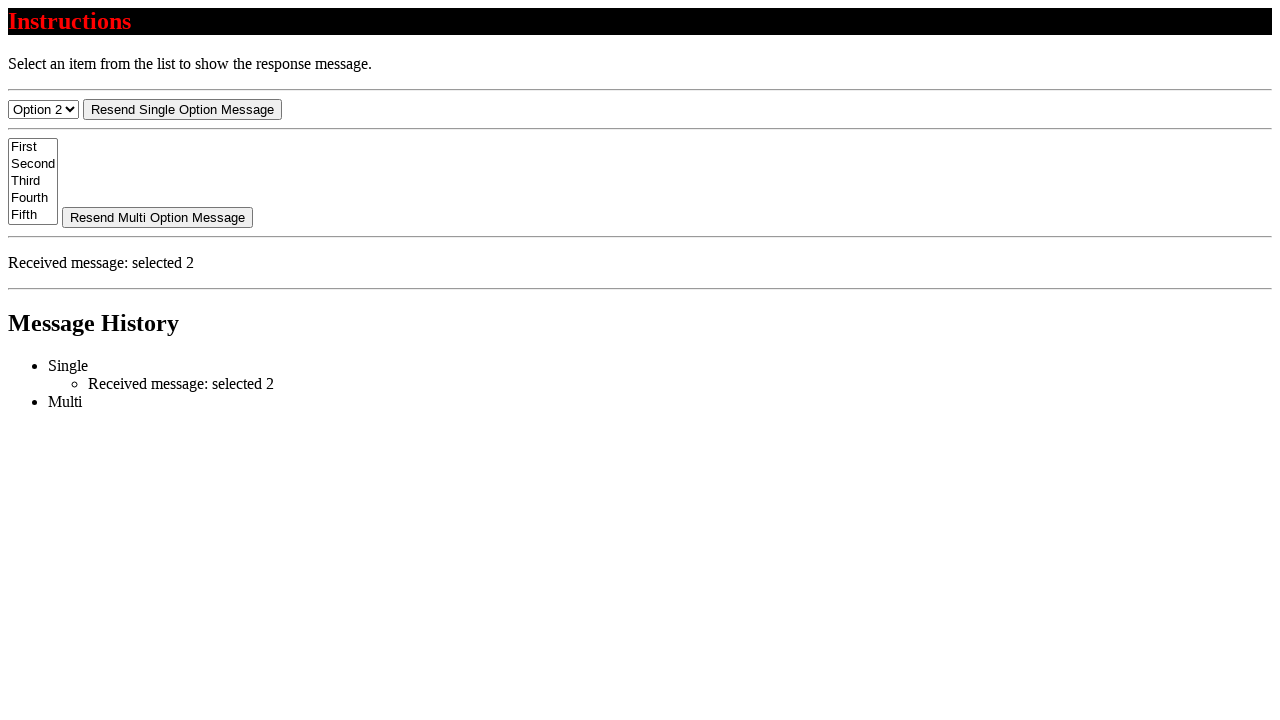

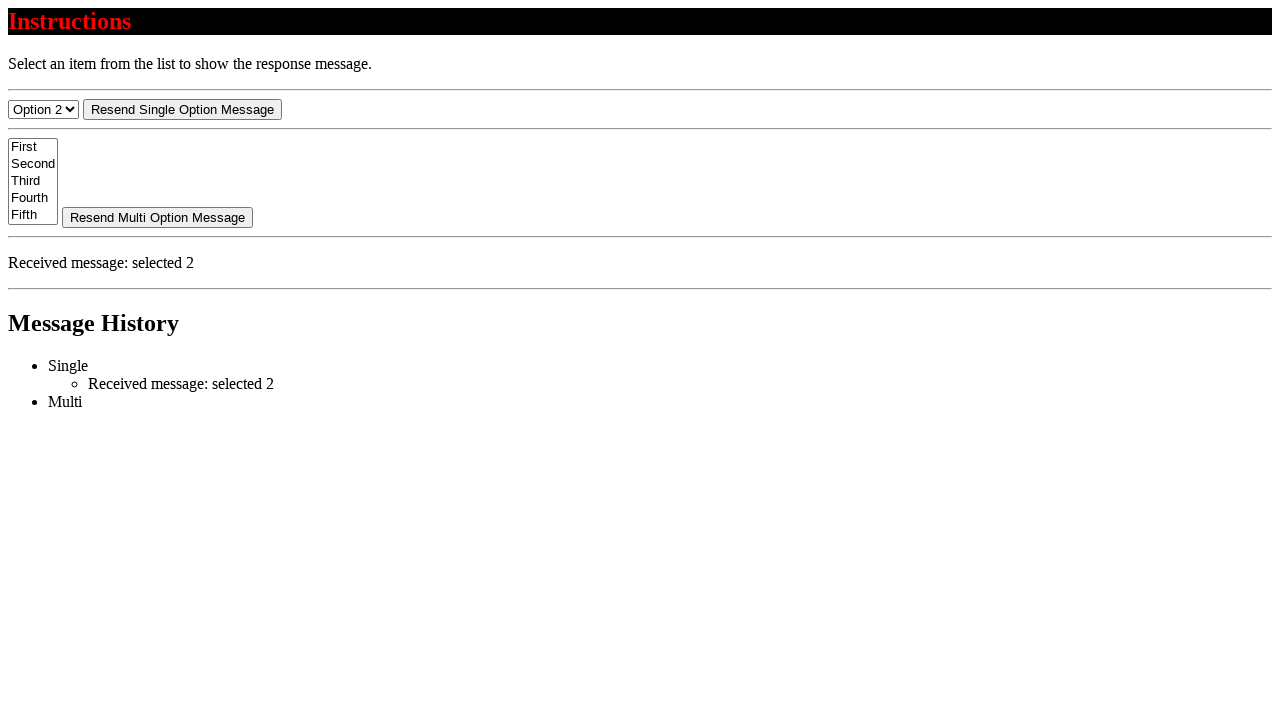